Tests JavaScript confirm dialog by clicking a button, accepting the dialog, then clicking again and dismissing the dialog, verifying the result text changes accordingly

Starting URL: https://the-internet.herokuapp.com/javascript_alerts

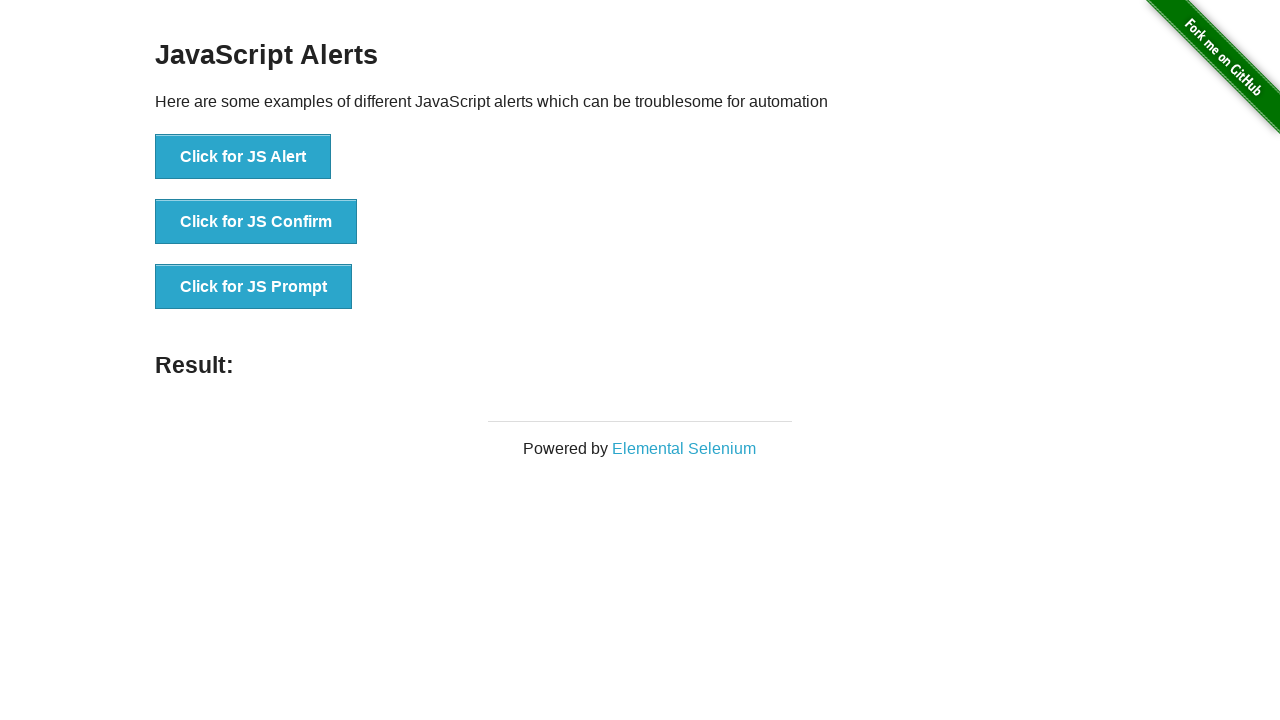

Set up dialog handler to accept confirm dialog
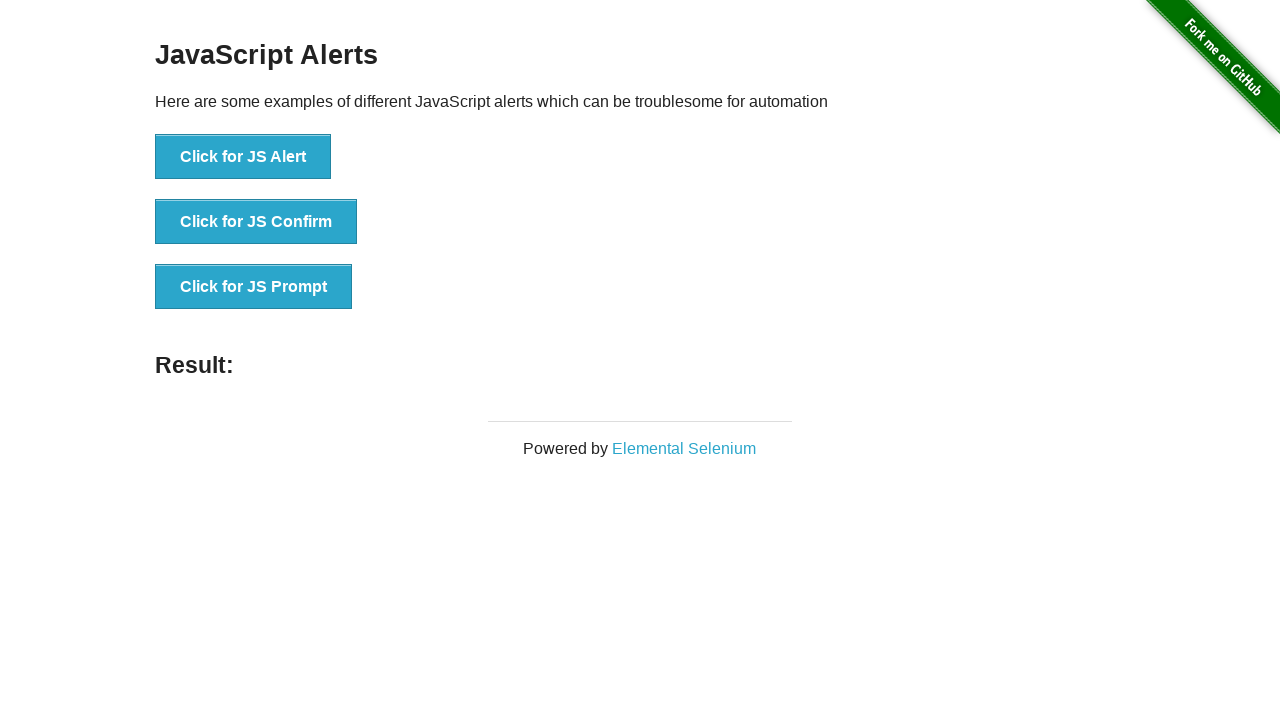

Clicked button to trigger JavaScript confirm dialog at (256, 222) on button[onclick='jsConfirm()']
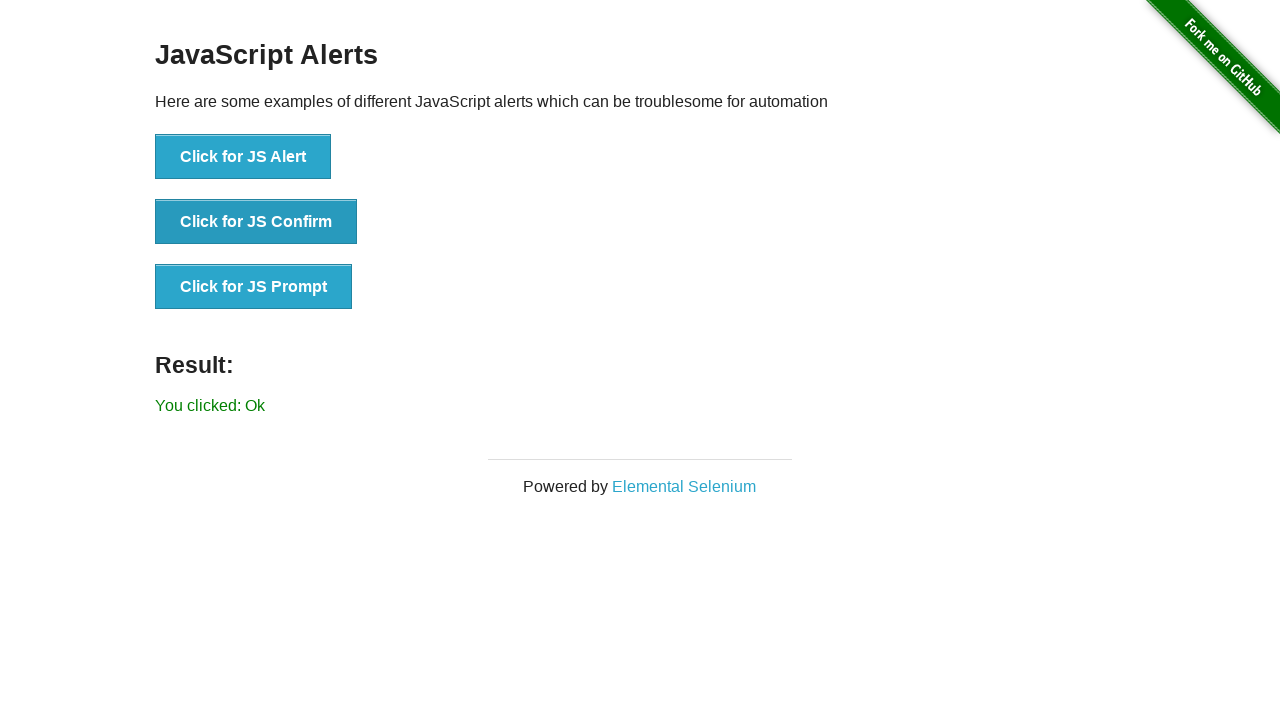

Waited for result element to appear
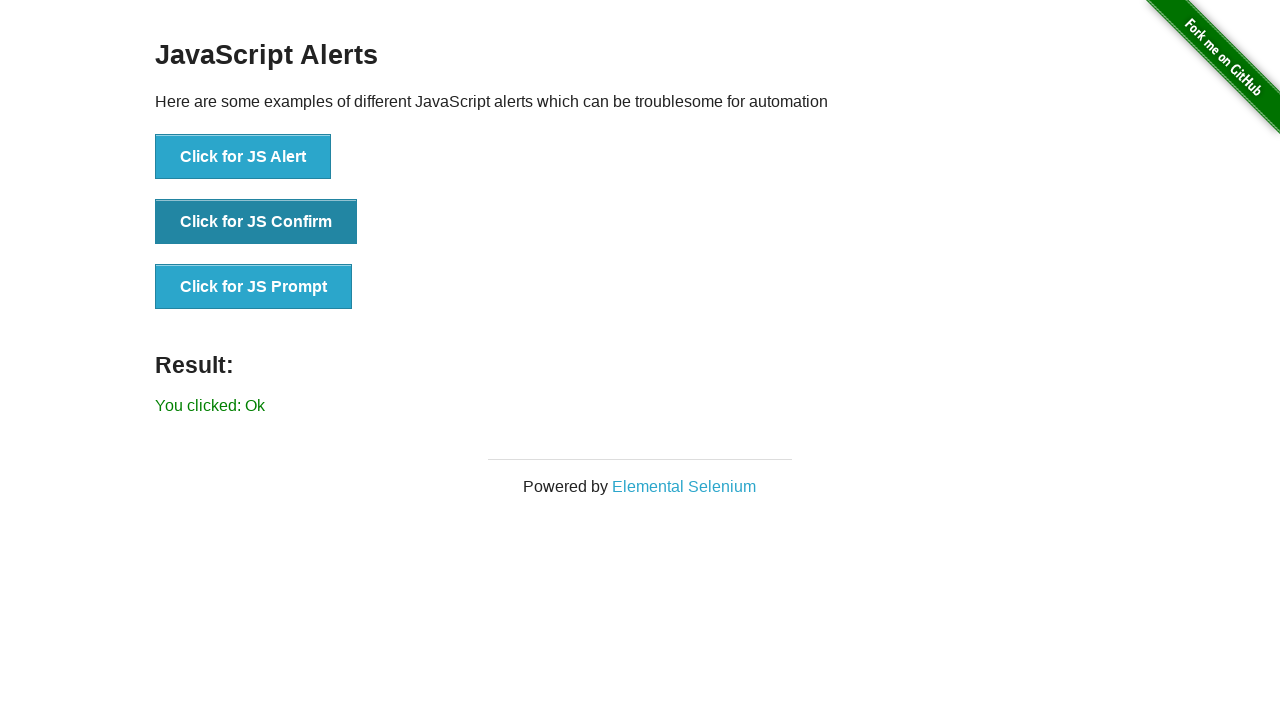

Verified result text shows 'You clicked: Ok' after accepting dialog
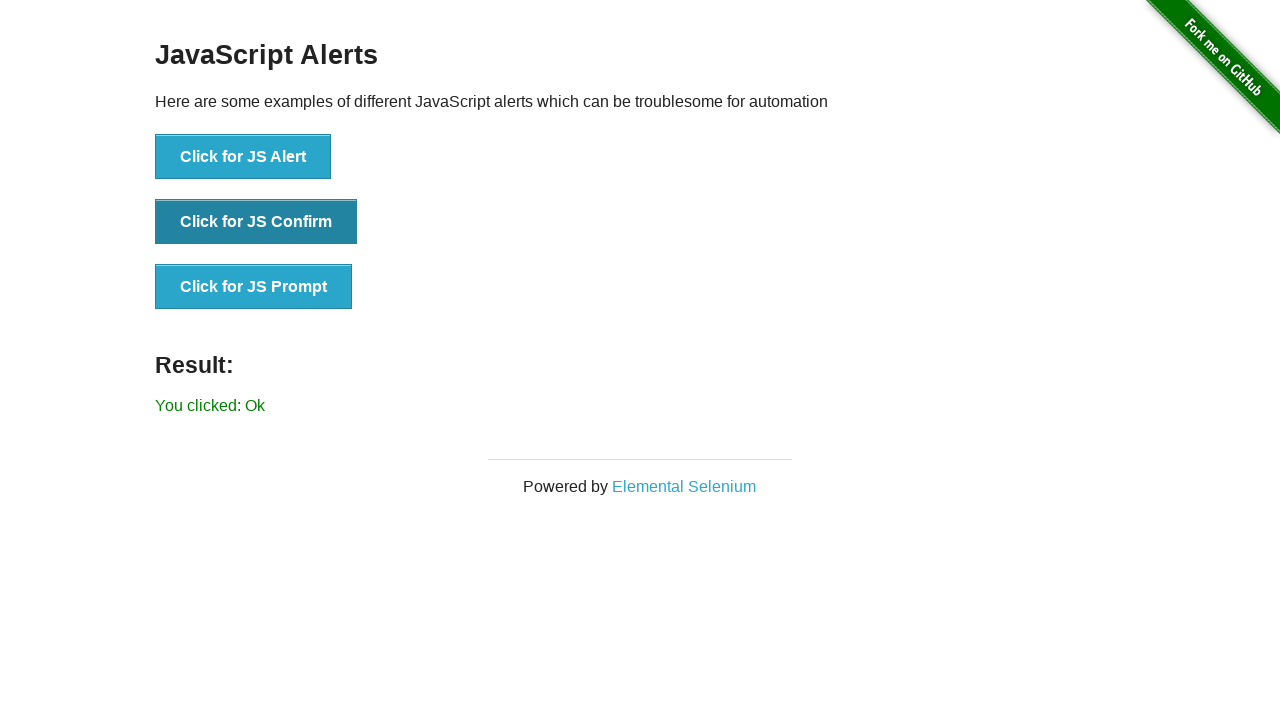

Set up dialog handler to dismiss confirm dialog
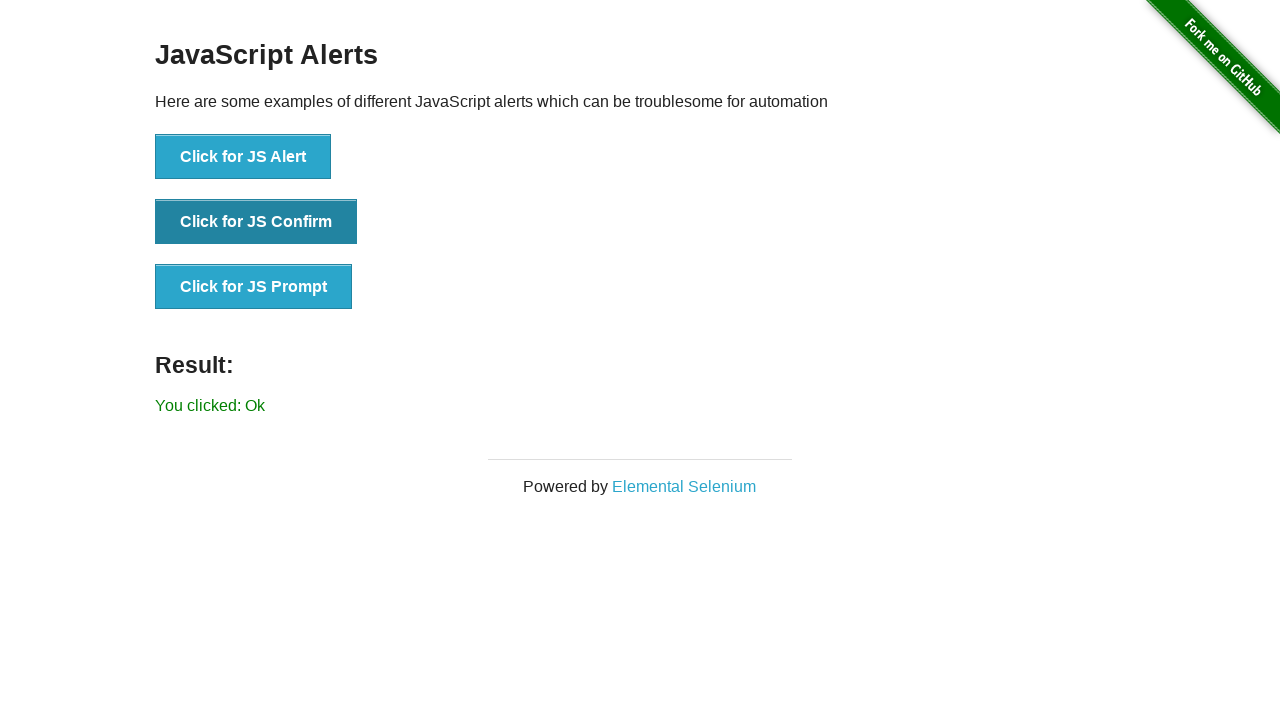

Clicked button again to trigger JavaScript confirm dialog at (256, 222) on button[onclick='jsConfirm()']
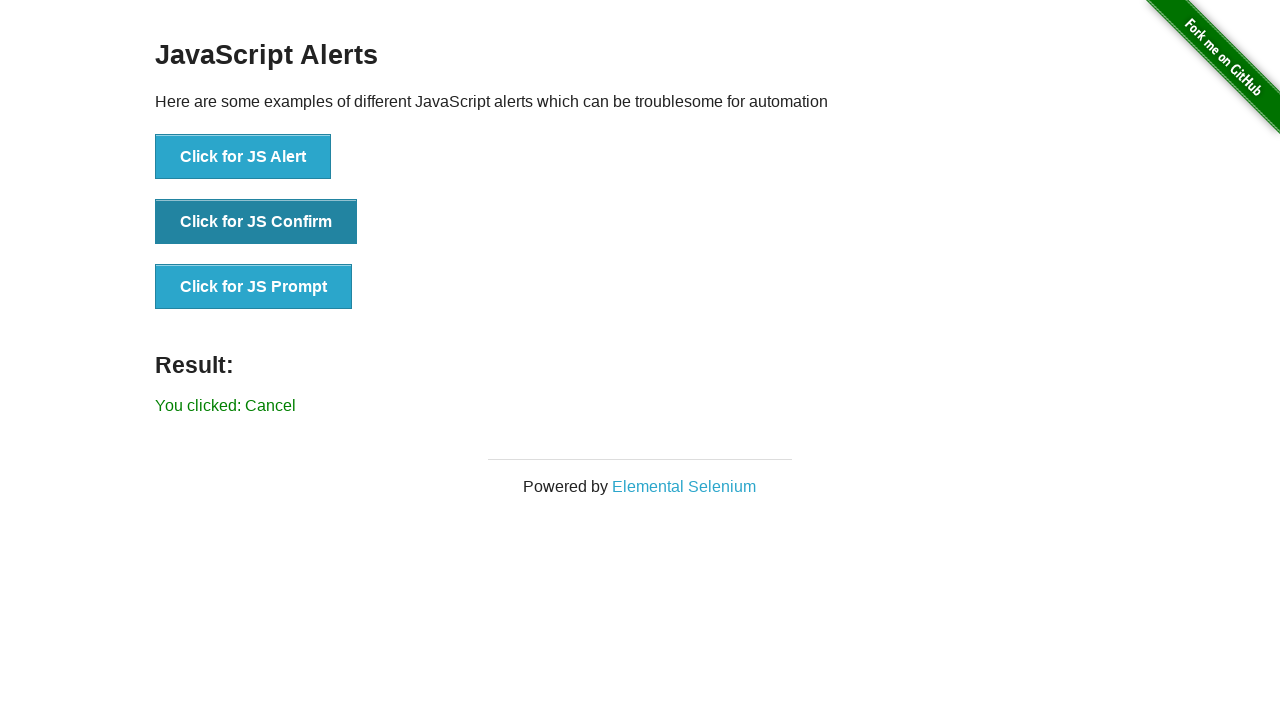

Verified result text shows 'You clicked: Cancel' after dismissing dialog
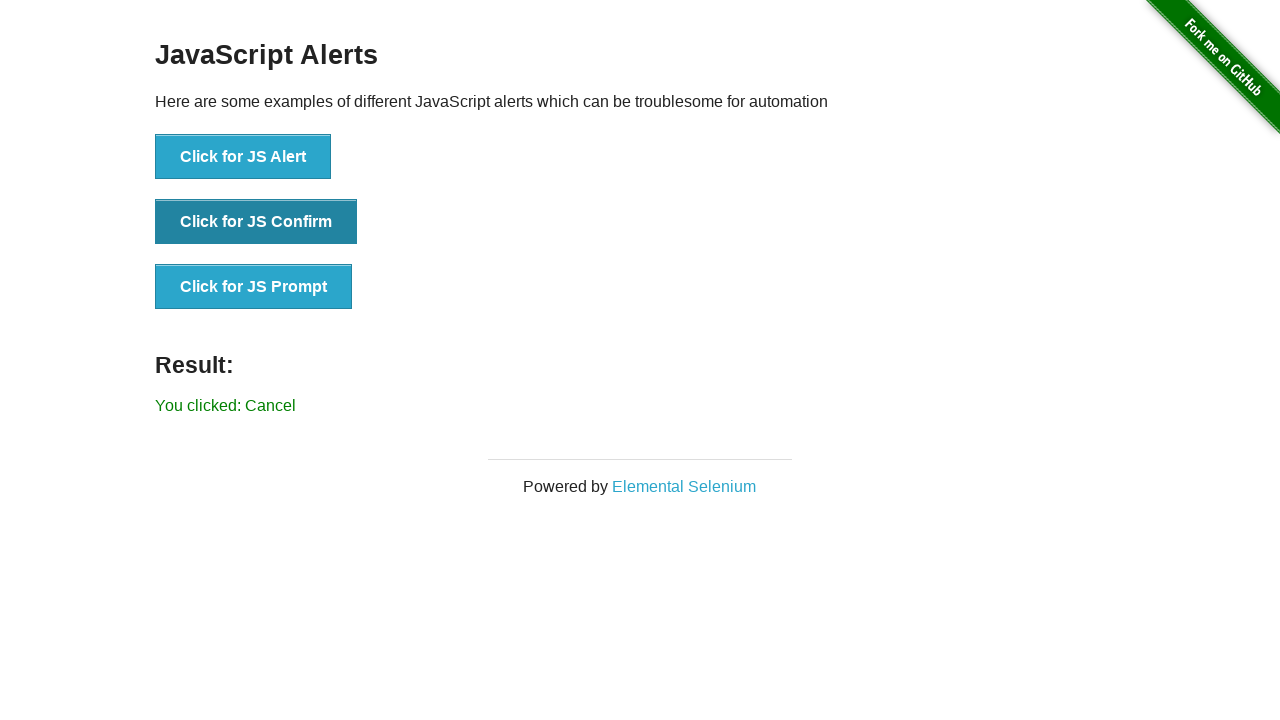

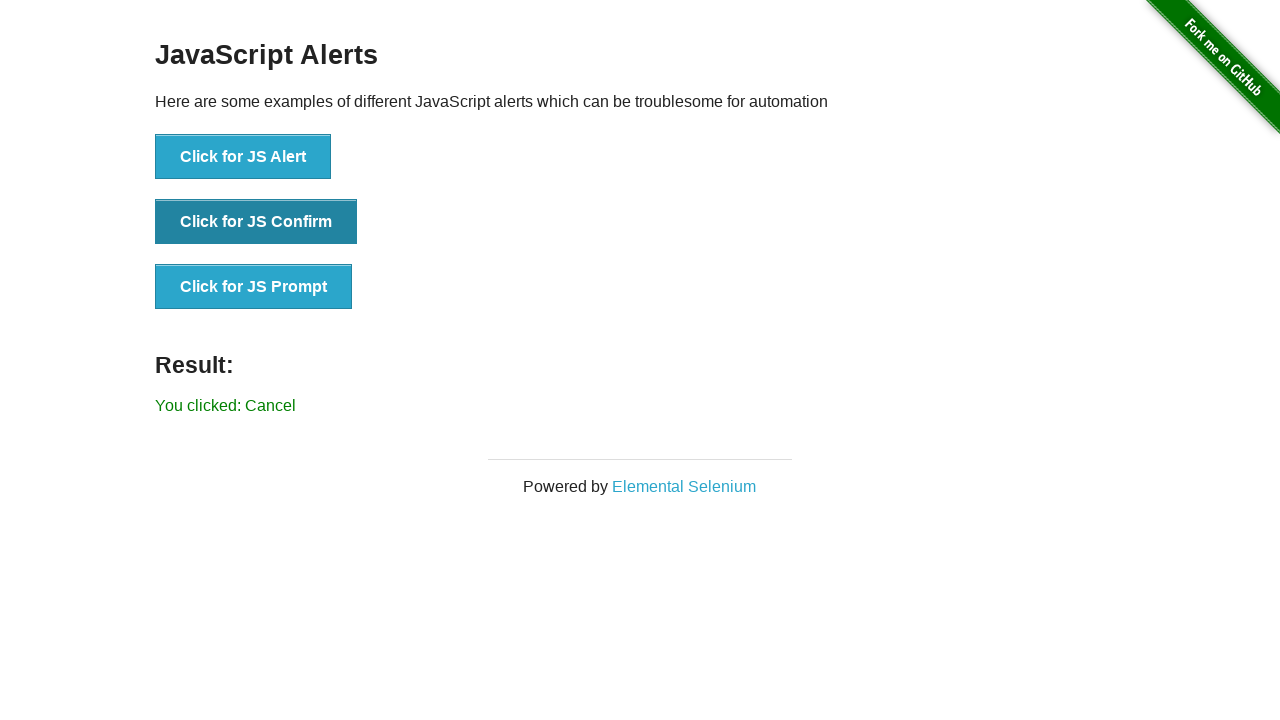